Tests alert handling functionality by clicking on the "Alert with OK & Cancel" tab, triggering a confirm dialog, and accepting it

Starting URL: https://demo.automationtesting.in/Alerts.html

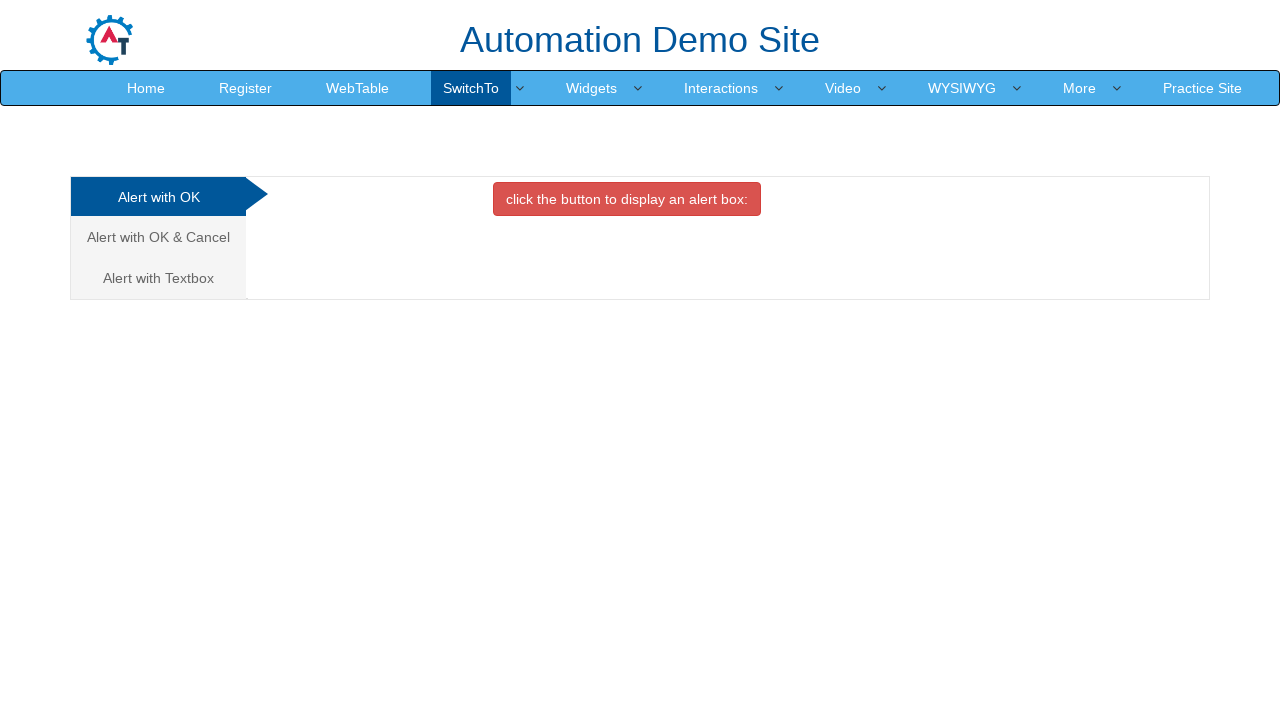

Clicked on the 'Alert with OK & Cancel' tab at (158, 237) on xpath=//a[text()='Alert with OK & Cancel ']
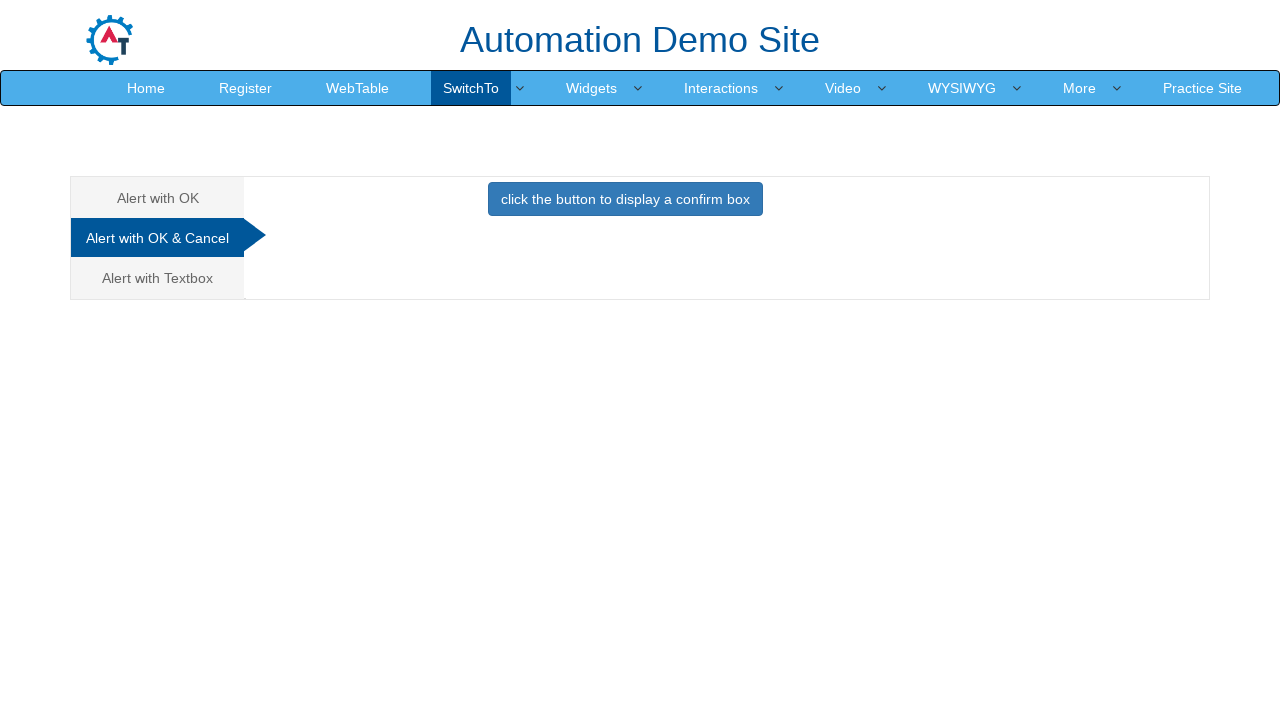

Clicked the button to display confirm box at (625, 199) on xpath=//button[text()='click the button to display a confirm box ']
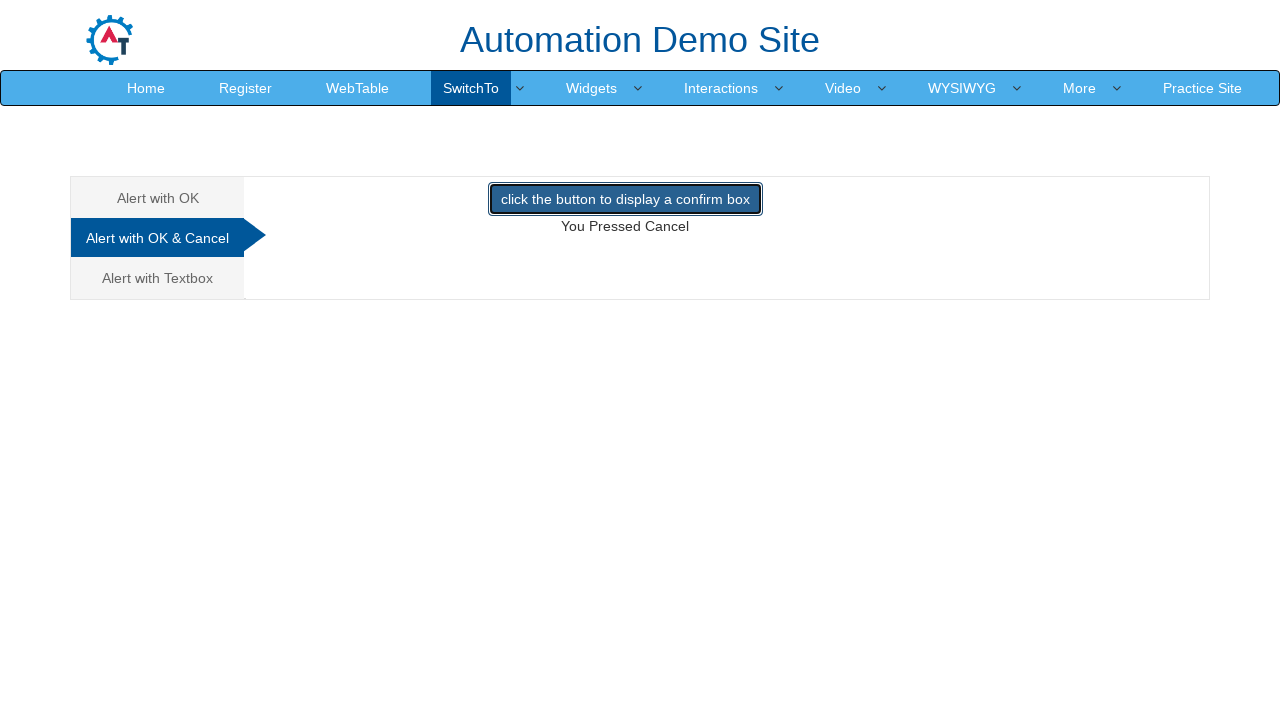

Set up dialog handler to accept the confirm dialog
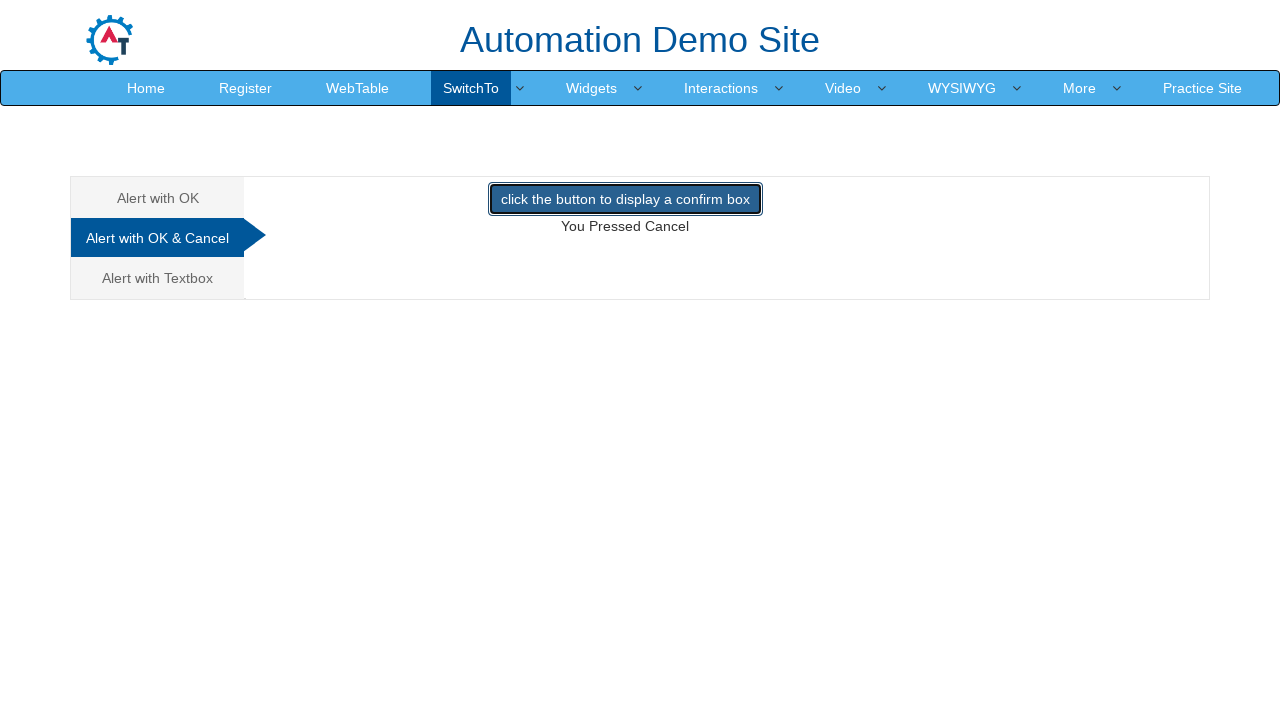

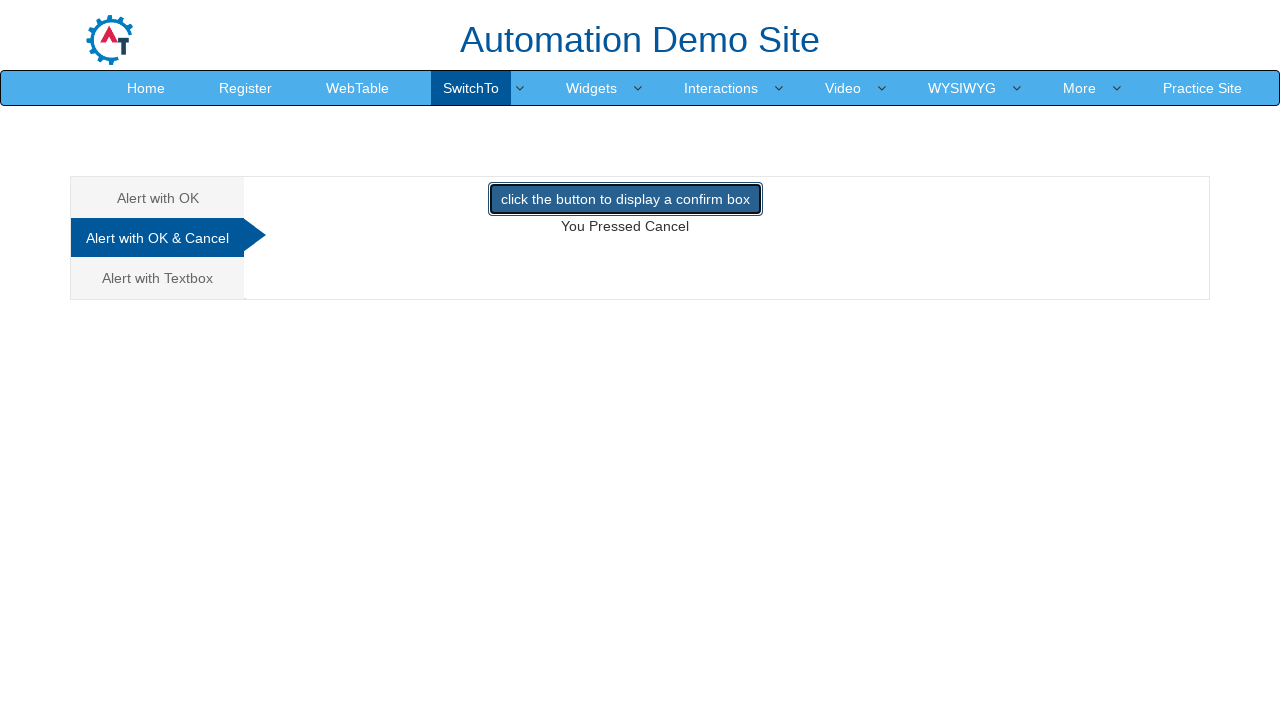